Navigates to the Barbeque Nation restaurant website and verifies the page loads successfully by checking the page URL.

Starting URL: https://www.barbequenation.com/

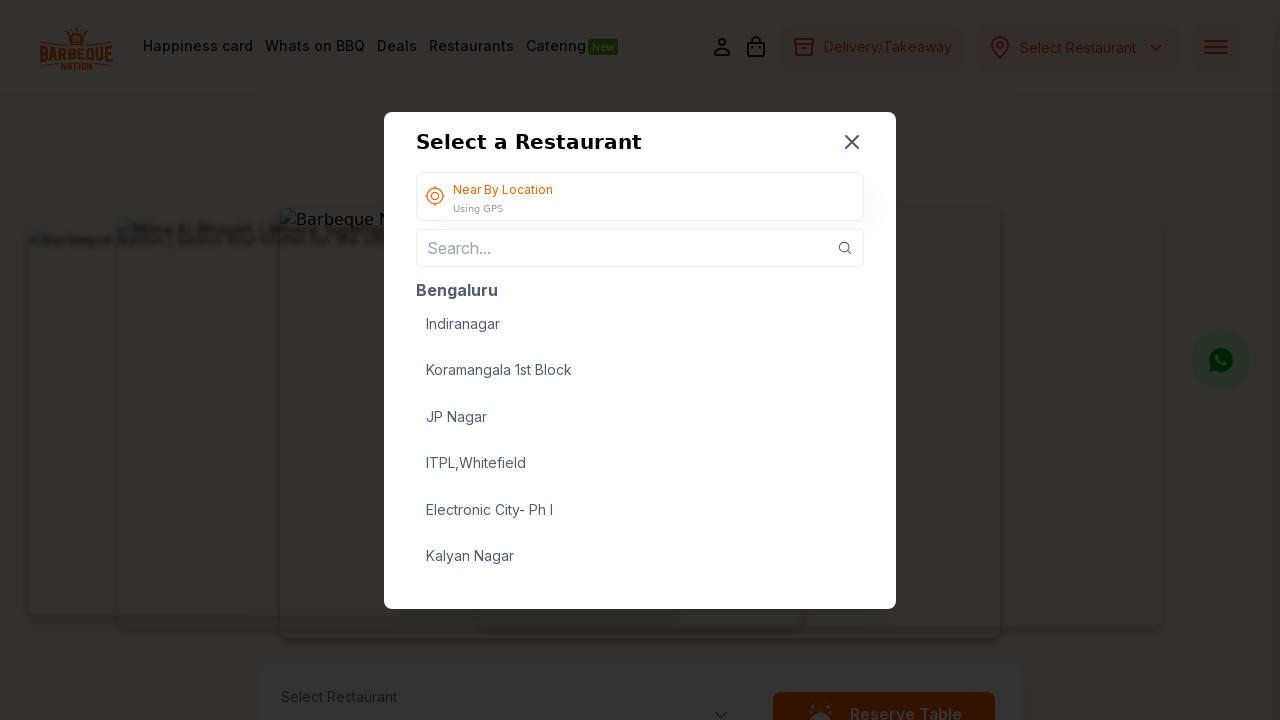

Waited for page to reach domcontentloaded state
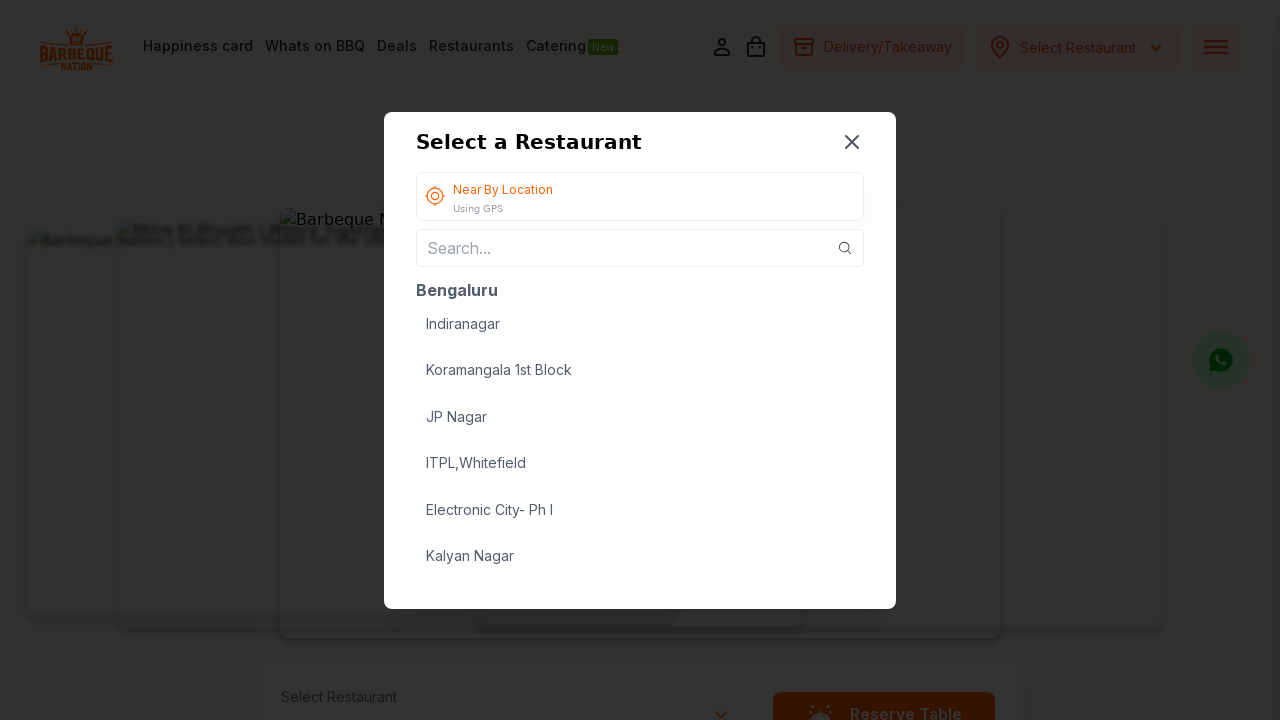

Verified that current URL contains 'barbequenation.com'
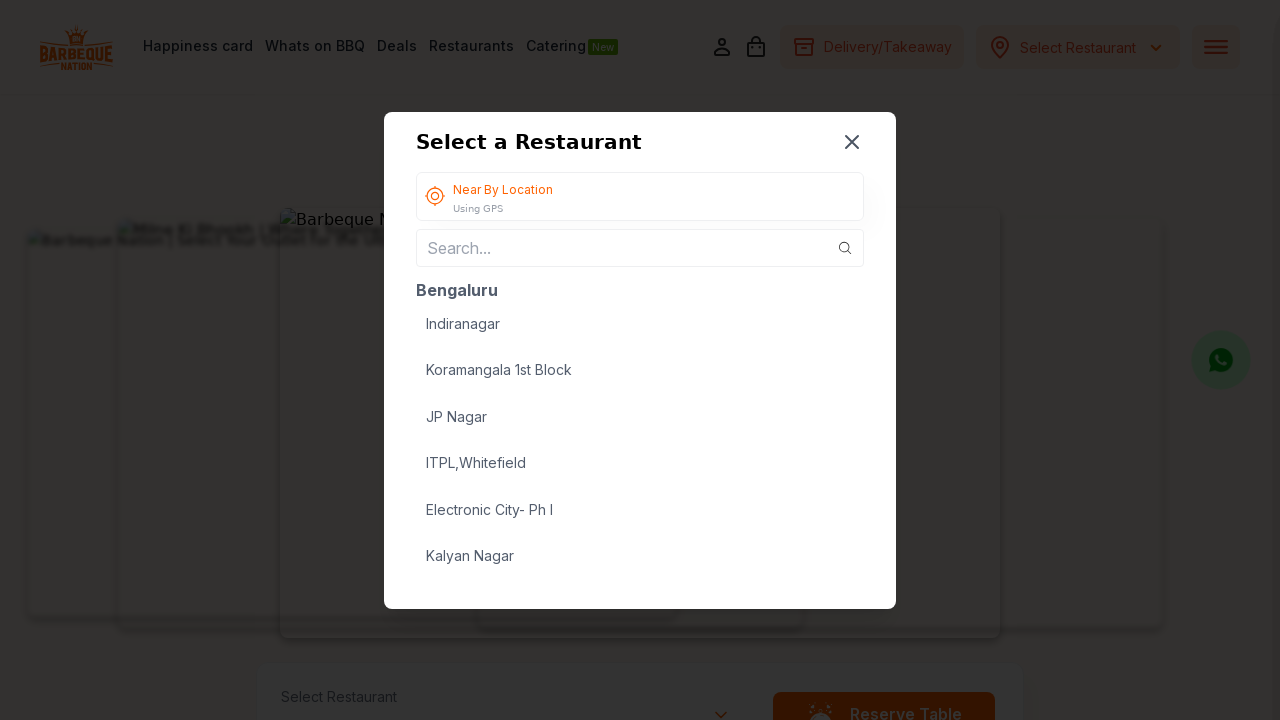

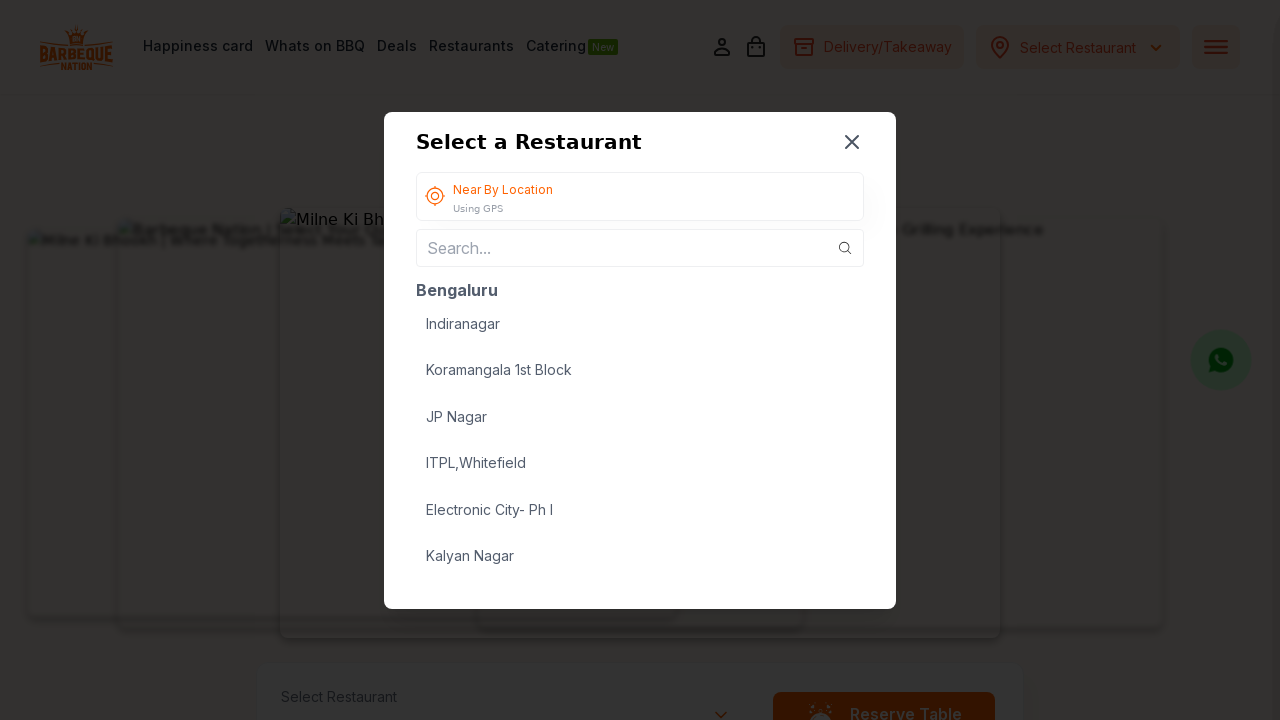